Tests JavaScript prompt alert functionality by triggering a prompt dialog, entering text, accepting it, and verifying the entered text appears in the result

Starting URL: https://the-internet.herokuapp.com/javascript_alerts

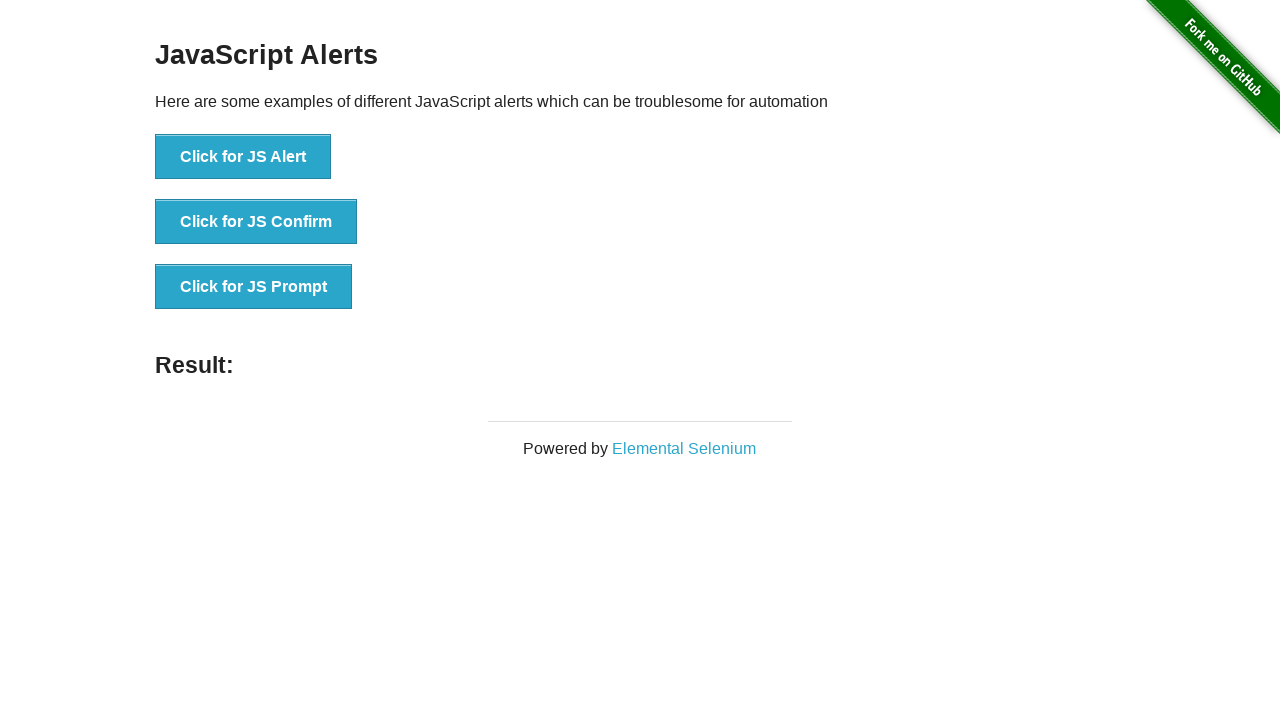

Set up dialog handler to accept prompt with text 'openJSPromptAlert'
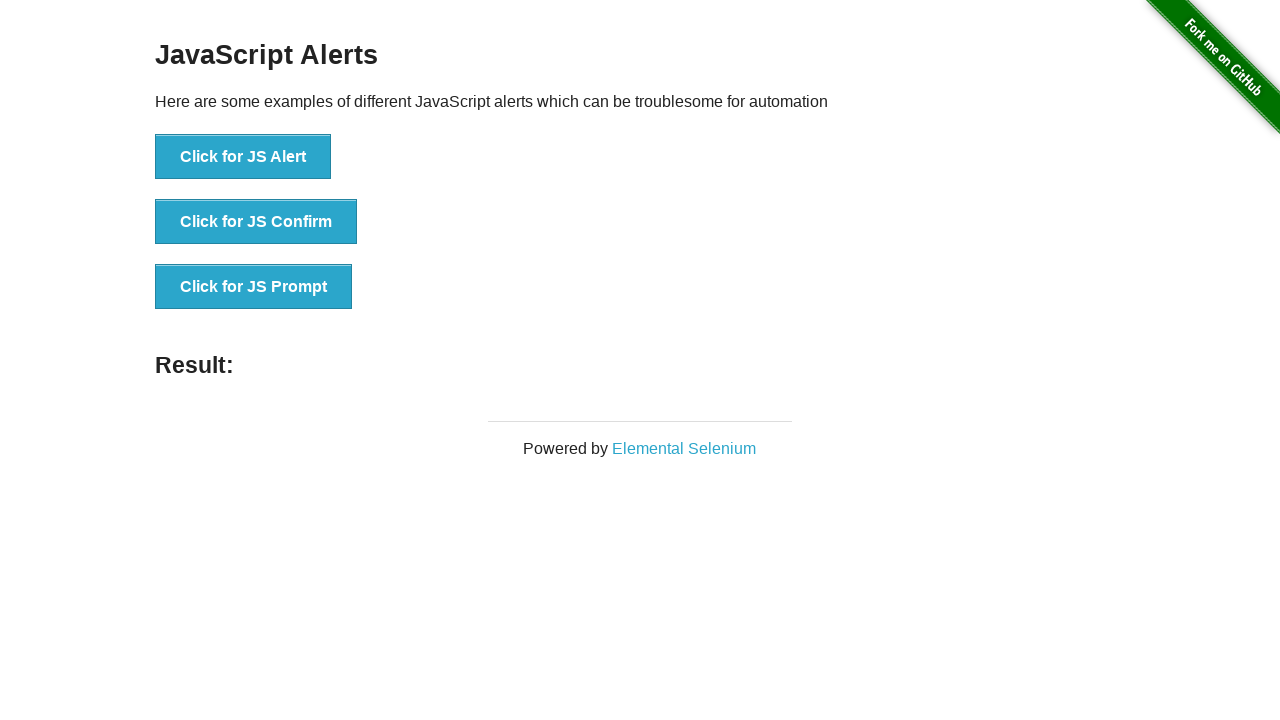

Clicked button to open JavaScript prompt alert at (254, 287) on button[onclick='jsPrompt()']
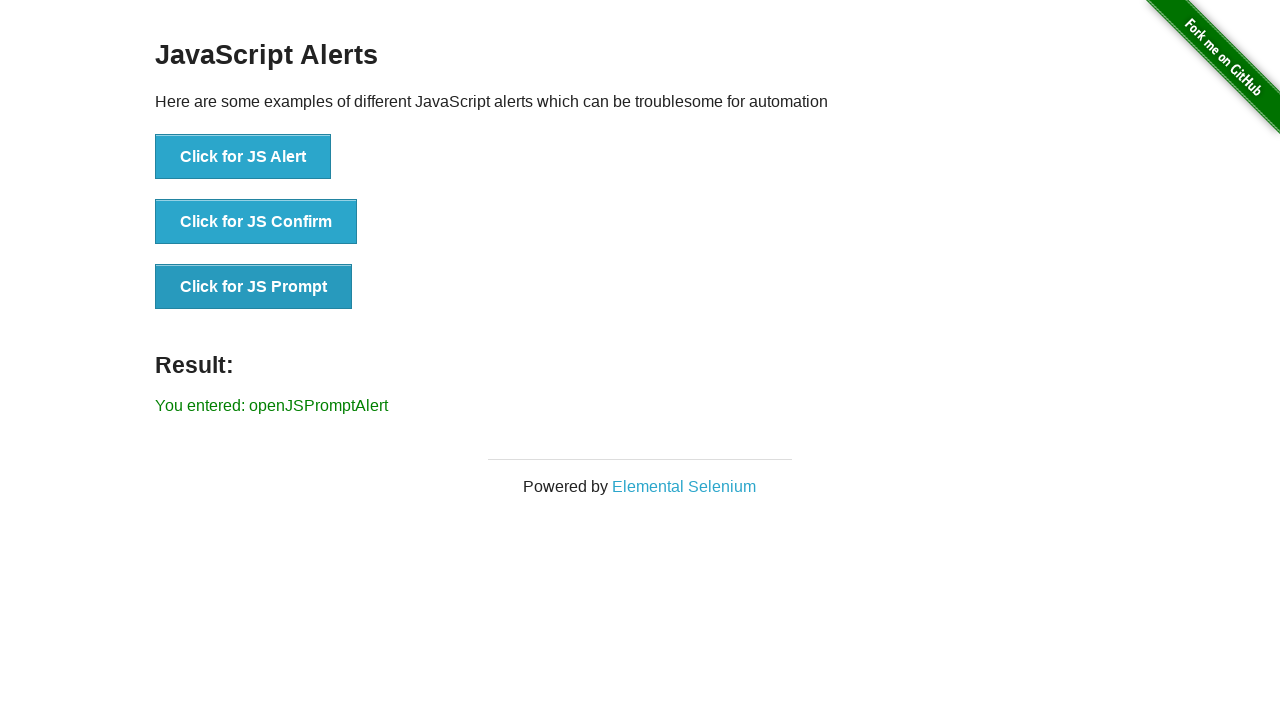

Result message element loaded
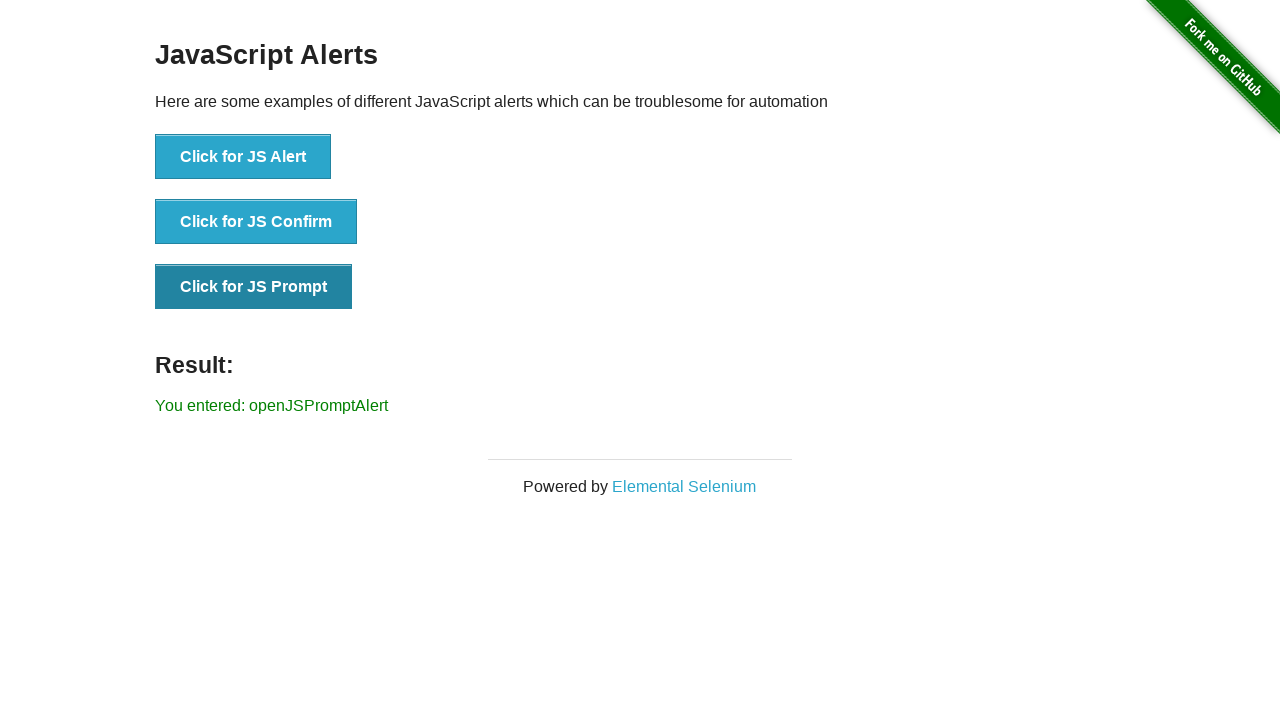

Retrieved result text: 'You entered: openJSPromptAlert'
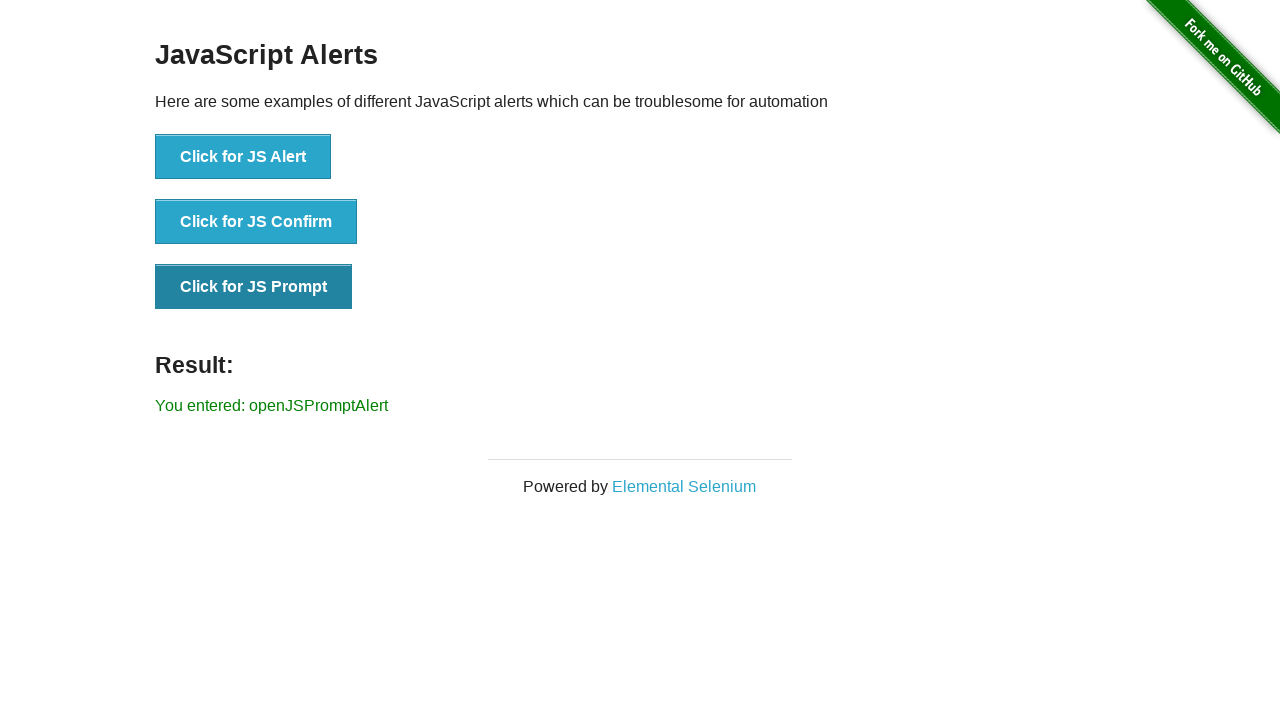

Verified result text matches expected value 'You entered: openJSPromptAlert'
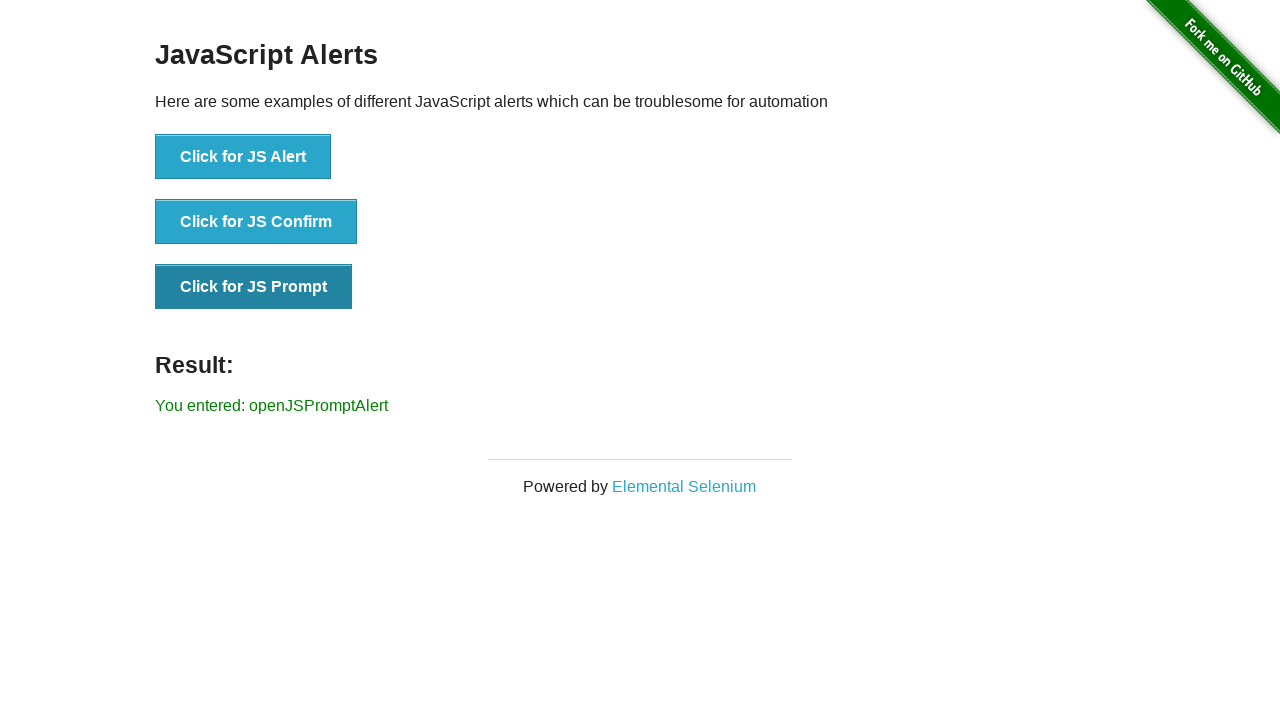

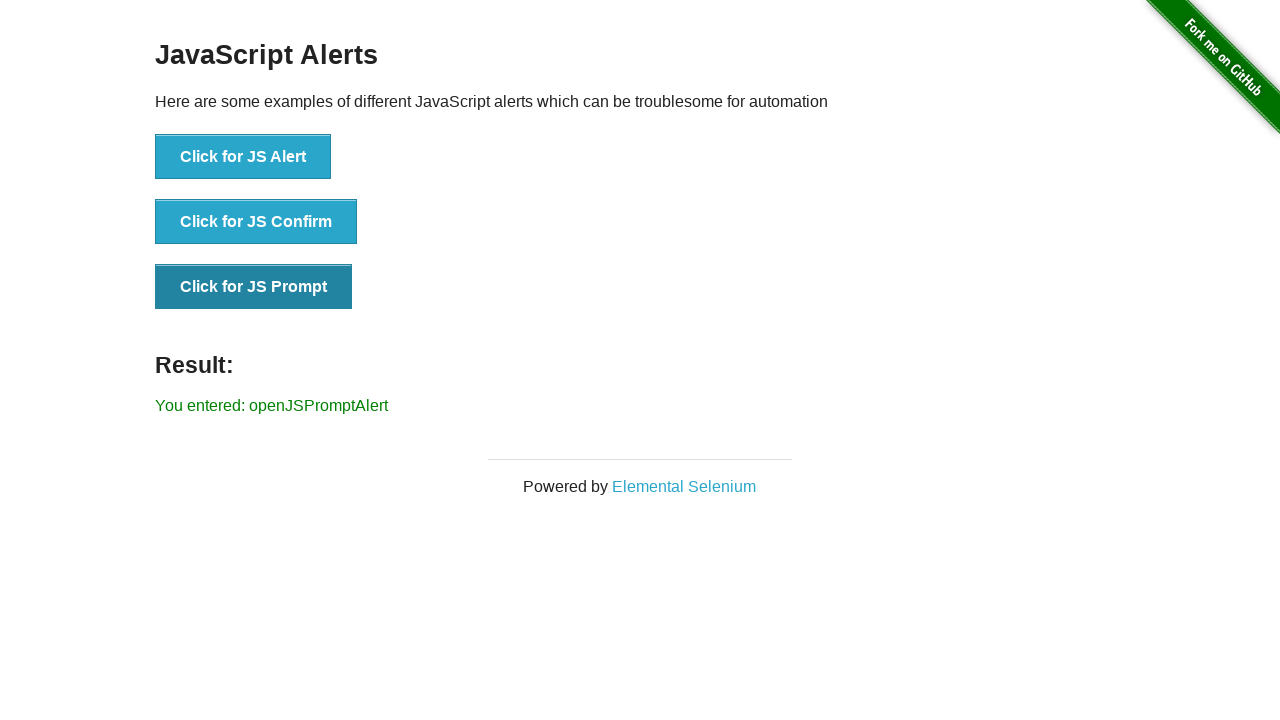